Tests a wait functionality page by clicking a verify button and asserting that a success message appears containing the word "successful".

Starting URL: http://suninjuly.github.io/wait2.html

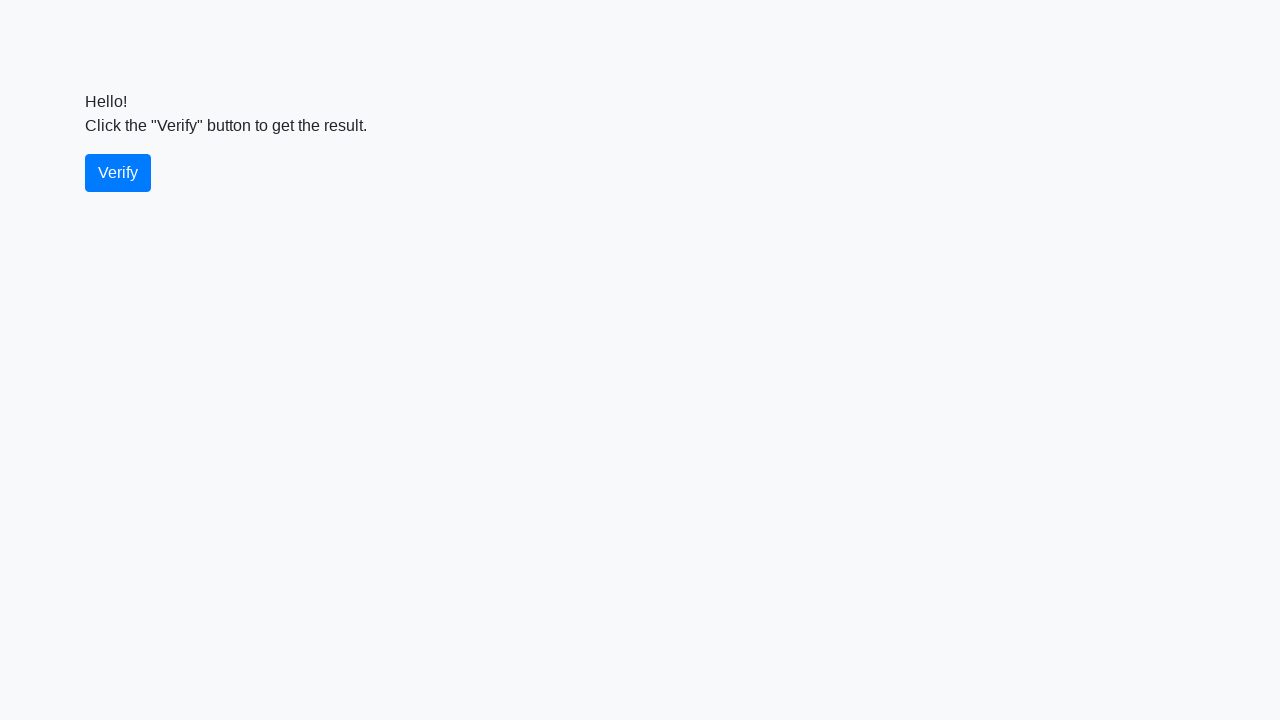

Navigated to wait functionality test page
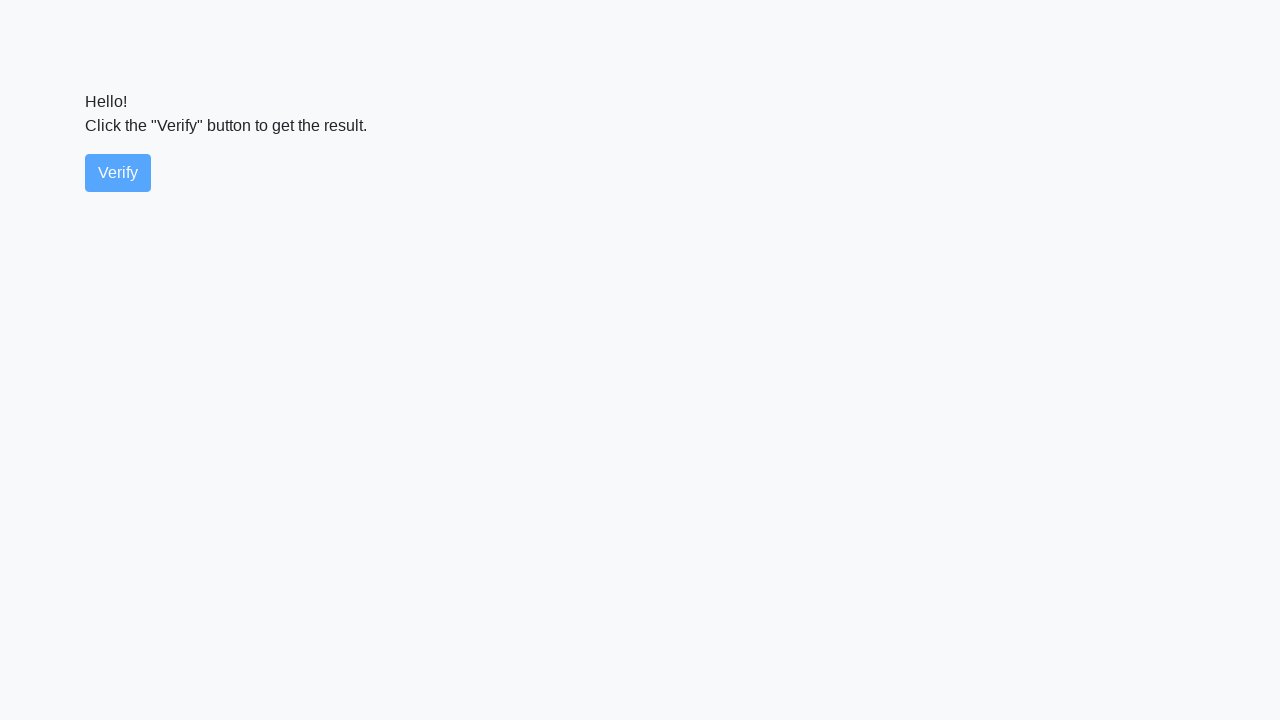

Clicked the verify button at (118, 173) on #verify
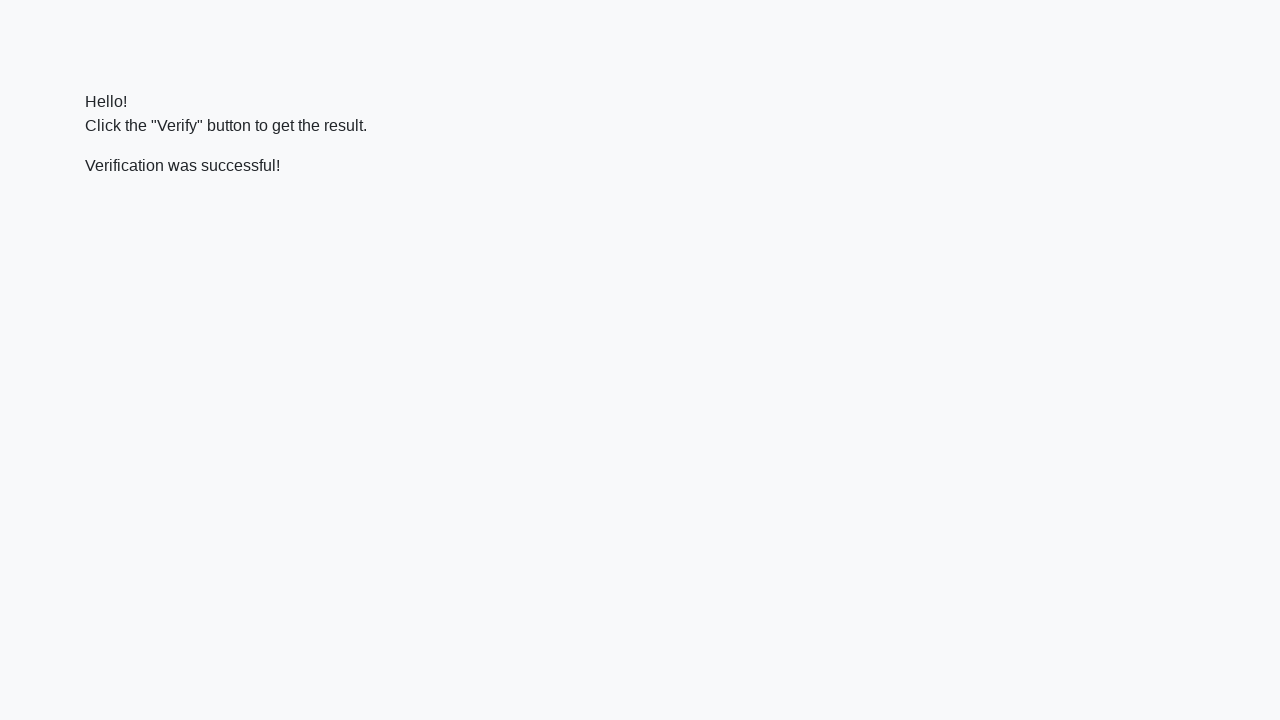

Located the success message element
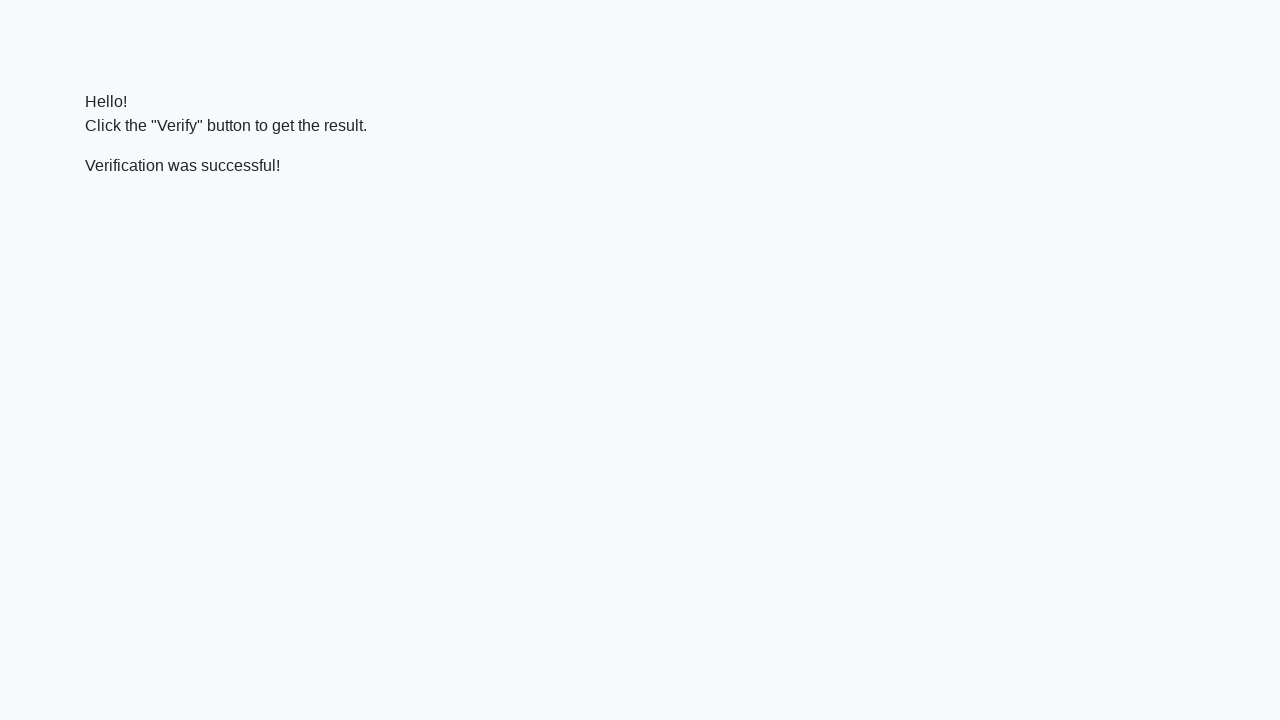

Success message appeared on page
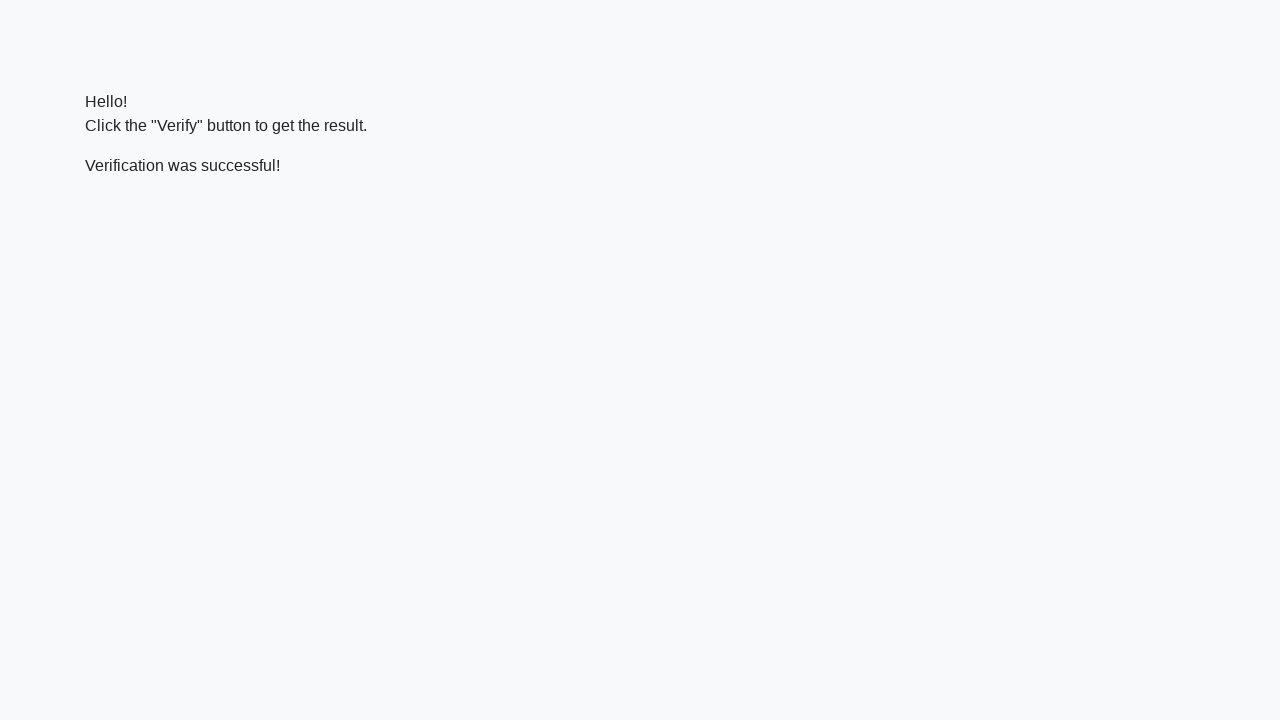

Verified that success message contains the word 'successful'
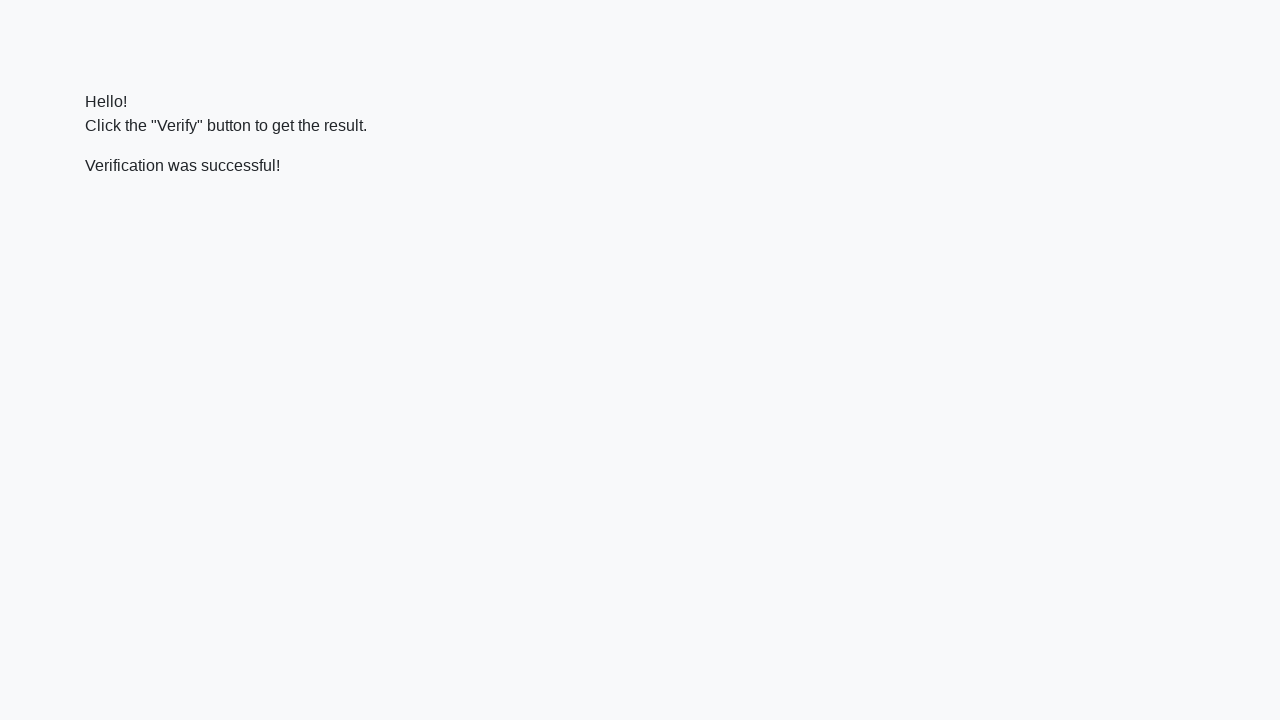

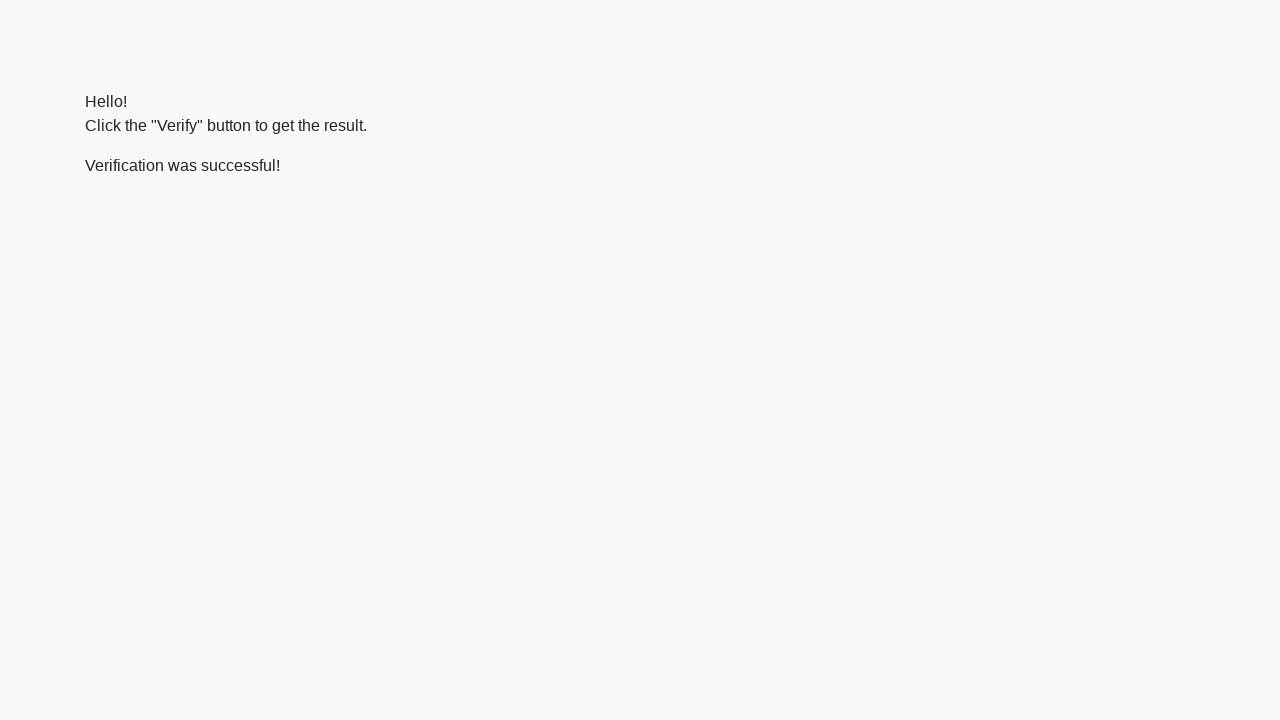